Tests the jQuery UI Accordion demo page by clicking on each accordion section and verifying the content expands correctly.

Starting URL: https://jqueryui.com/accordion/

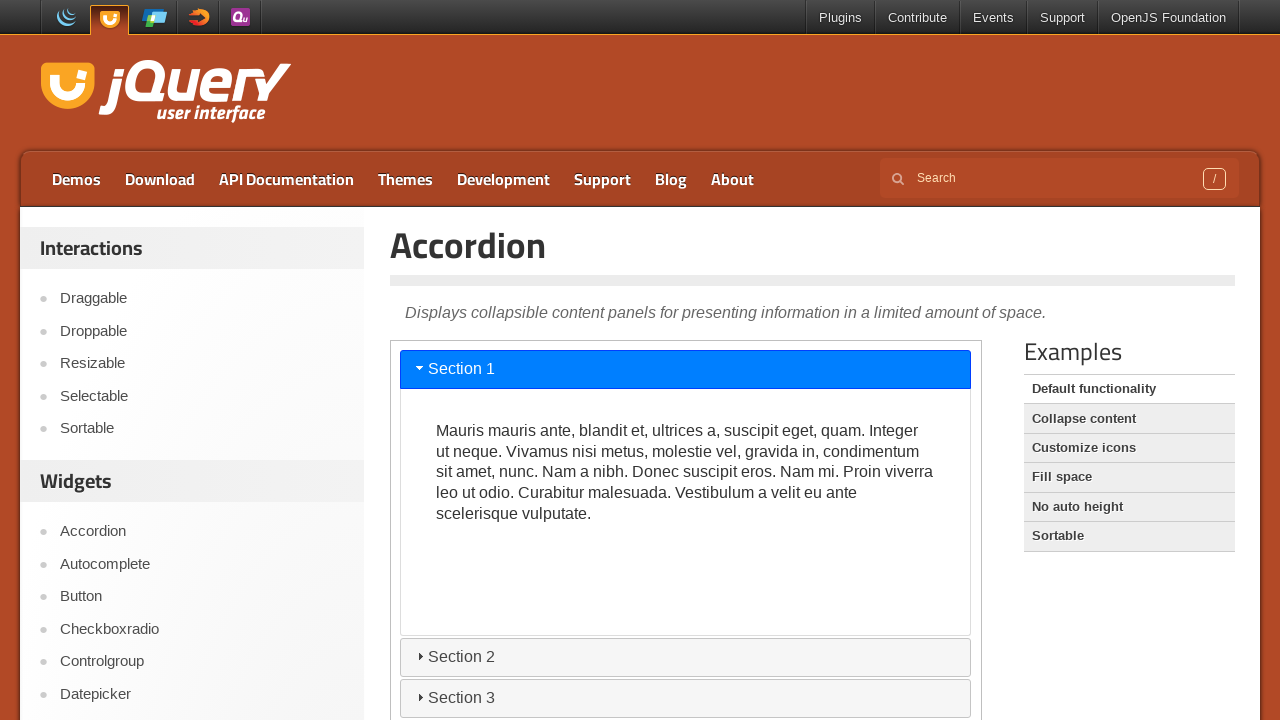

Waited for page title to load
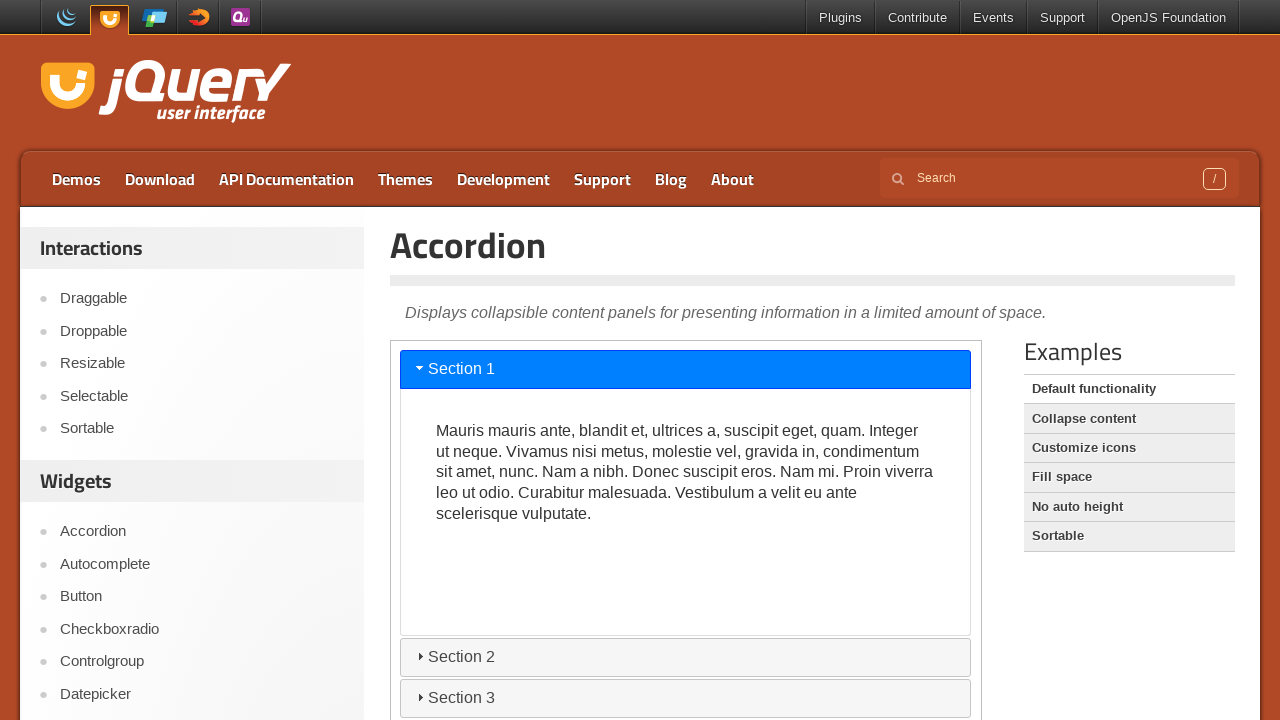

Located demo iframe
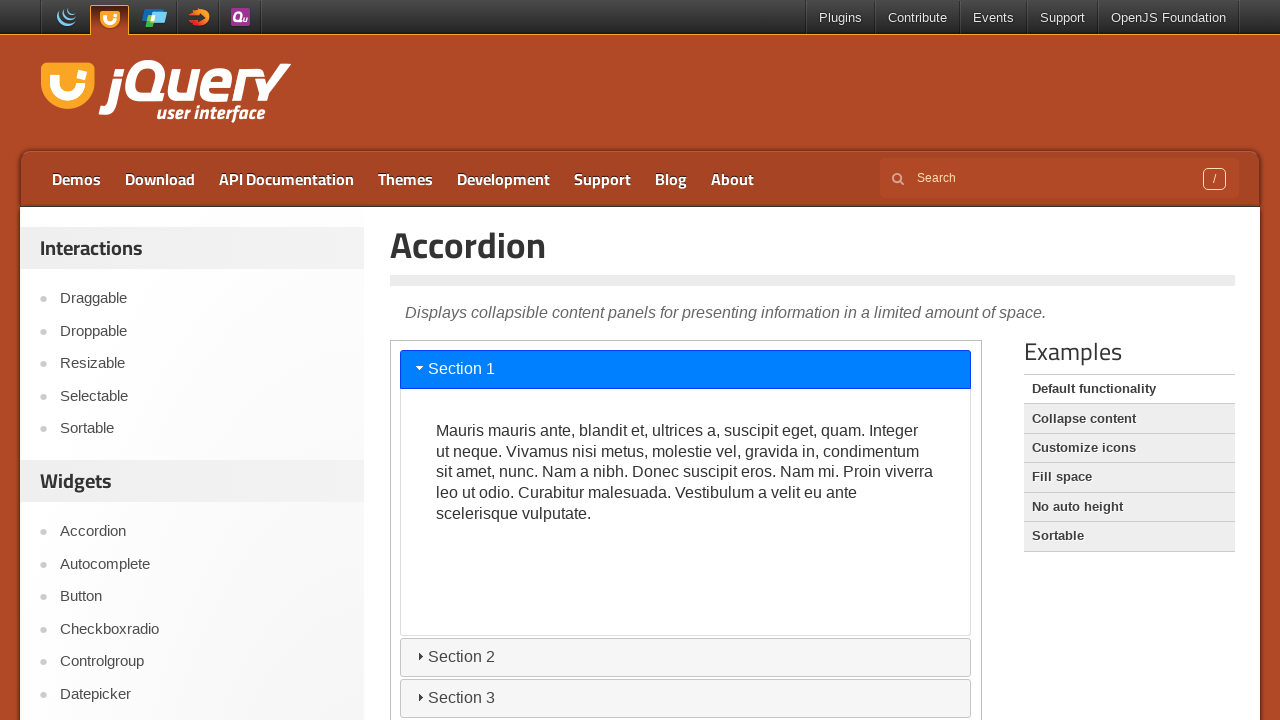

Clicked on accordion section 1 at (686, 369) on iframe.demo-frame >> internal:control=enter-frame >> xpath=//h3[@aria-controls='
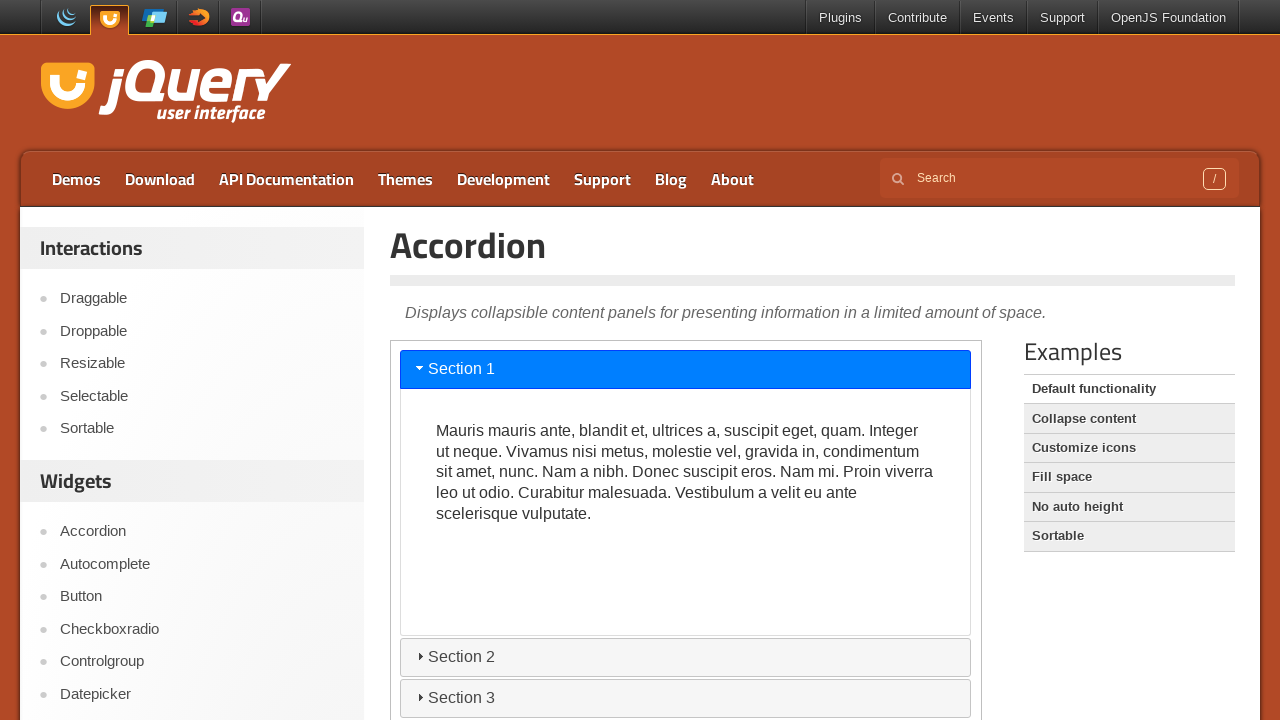

Section 1 content expanded and became visible
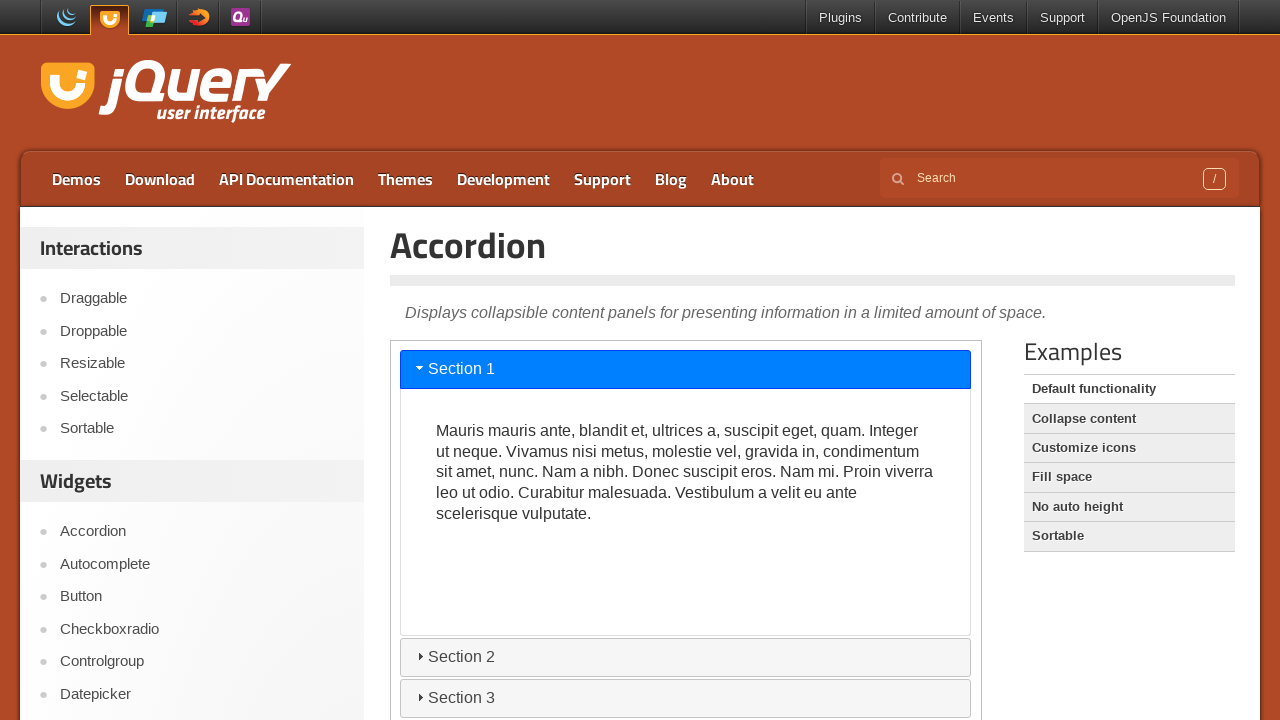

Clicked on accordion section 2 at (686, 657) on iframe.demo-frame >> internal:control=enter-frame >> xpath=//h3[@aria-controls='
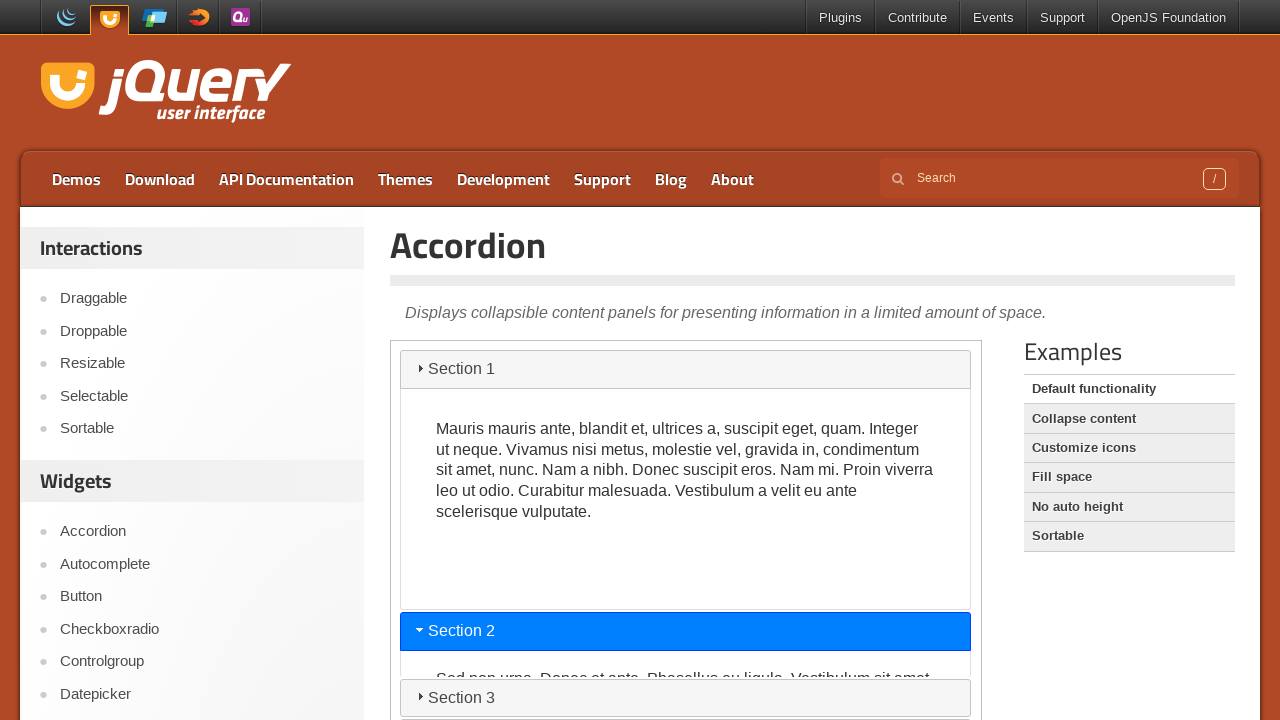

Section 2 content expanded and became visible
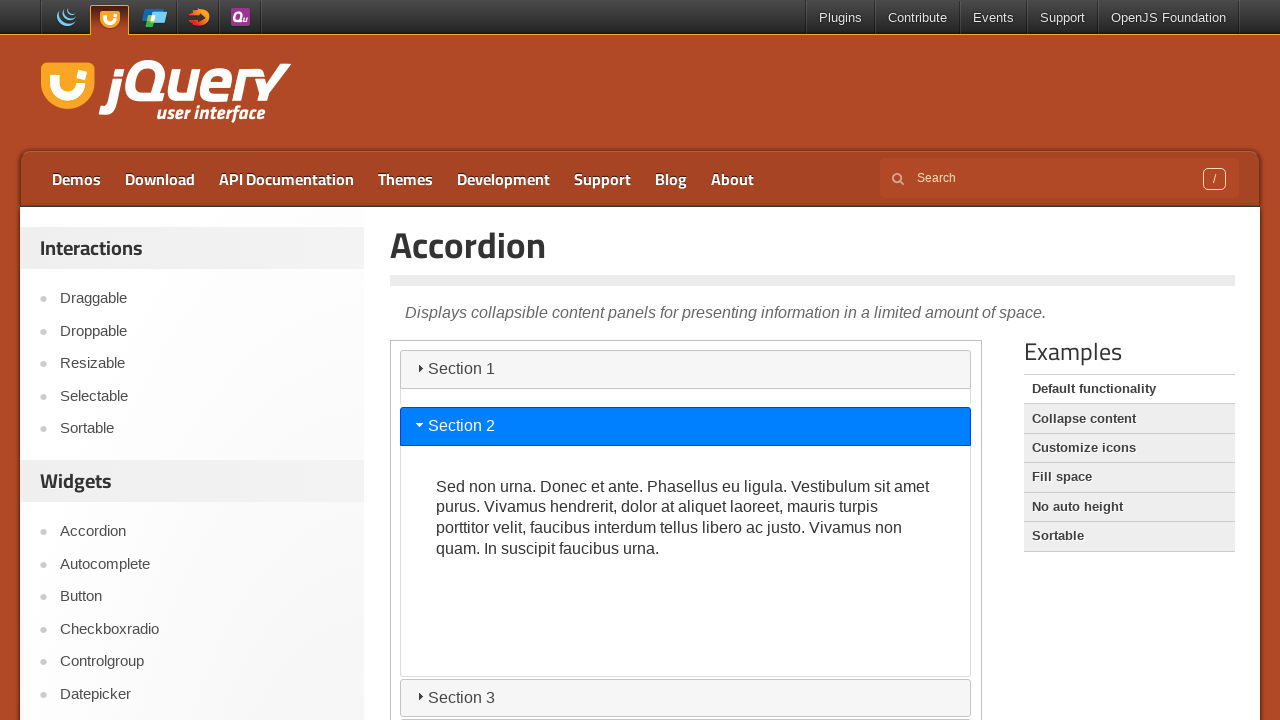

Clicked on accordion section 3 at (686, 698) on iframe.demo-frame >> internal:control=enter-frame >> xpath=//h3[@aria-controls='
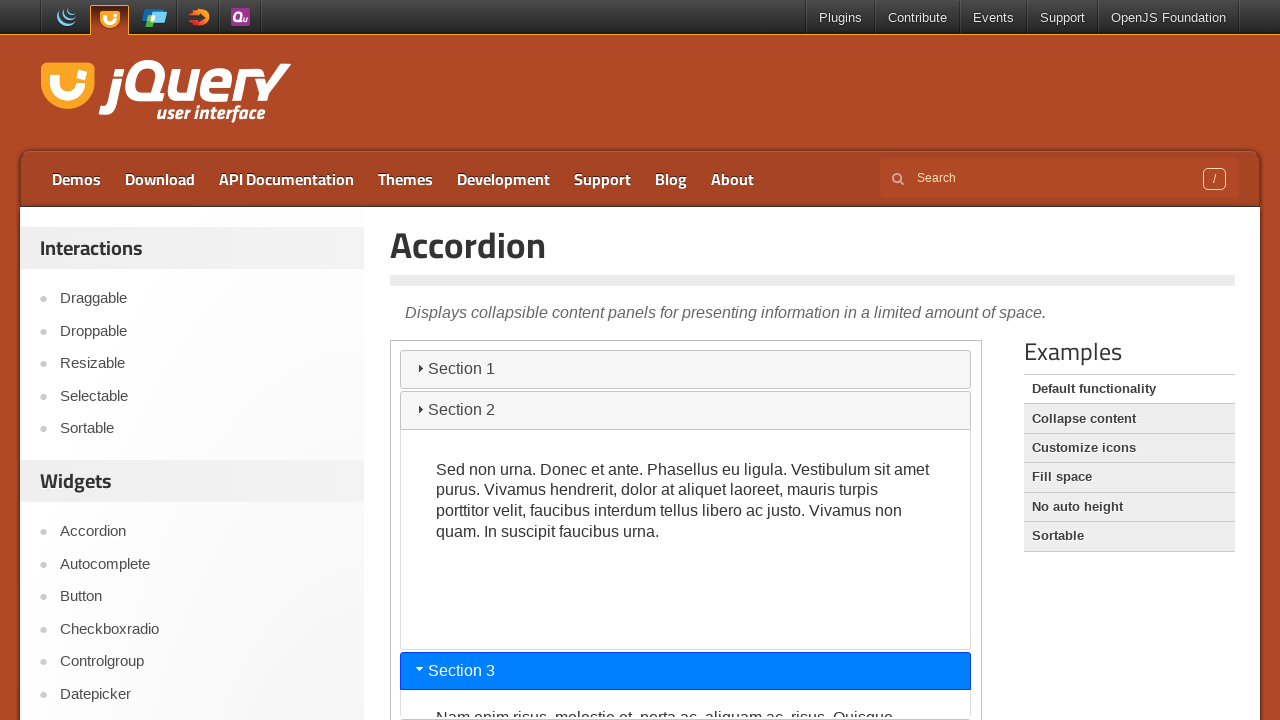

Section 3 content expanded and became visible
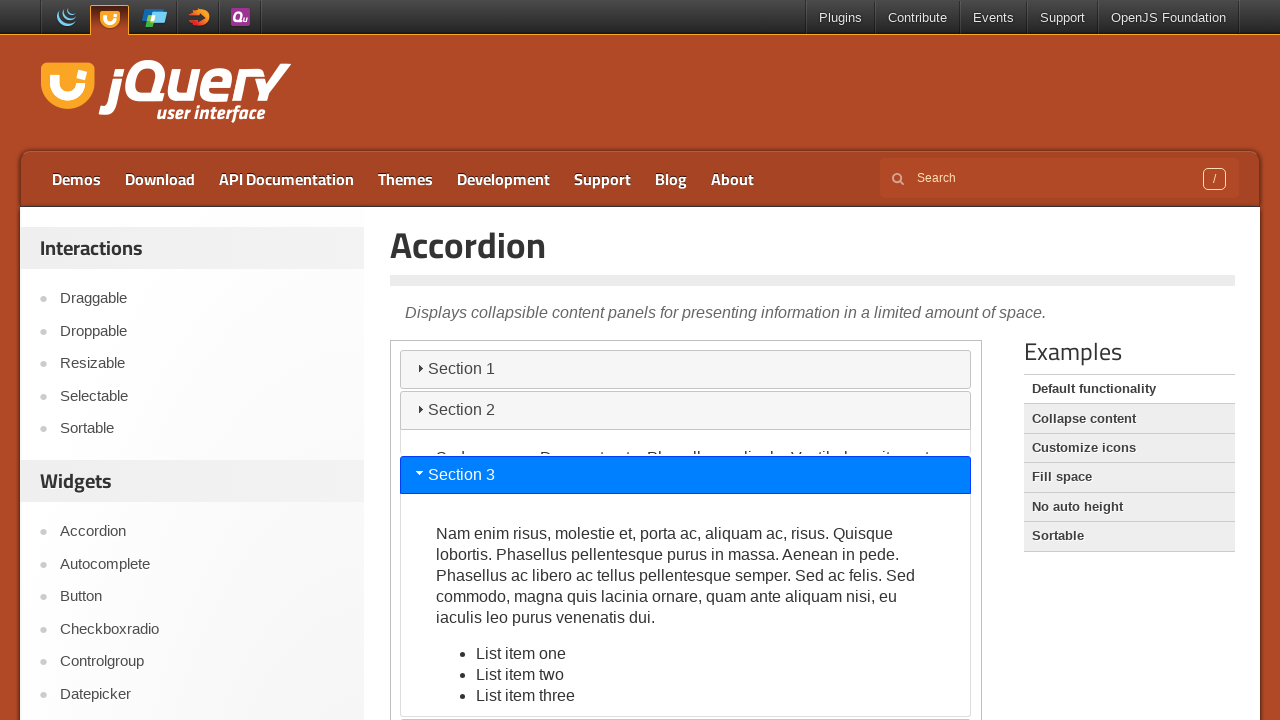

Clicked on accordion section 4 at (686, 701) on iframe.demo-frame >> internal:control=enter-frame >> xpath=//h3[@aria-controls='
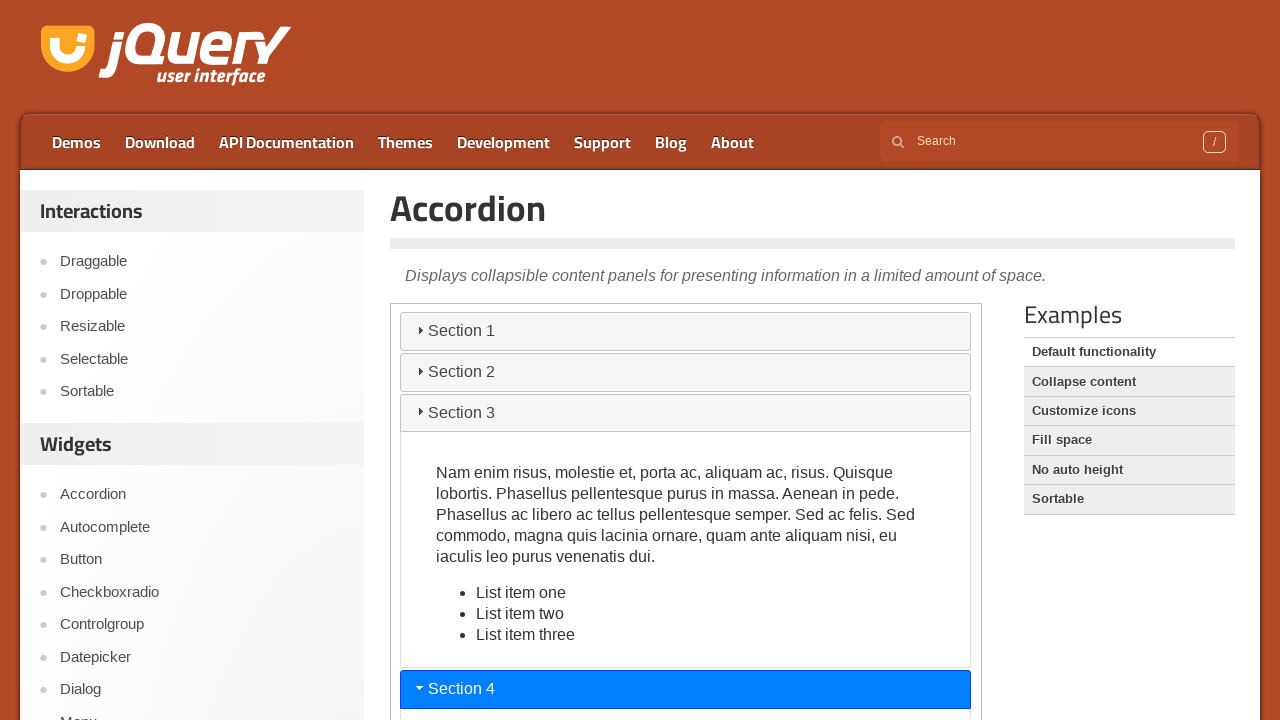

Section 4 content expanded and became visible
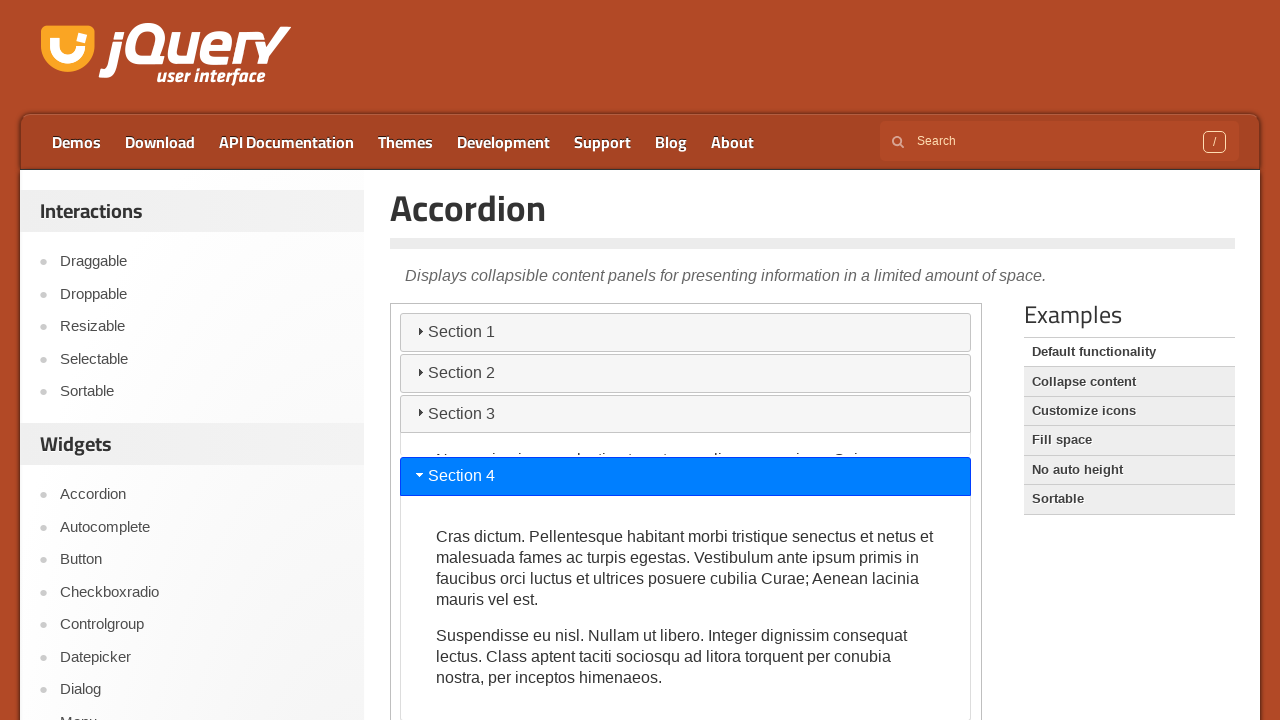

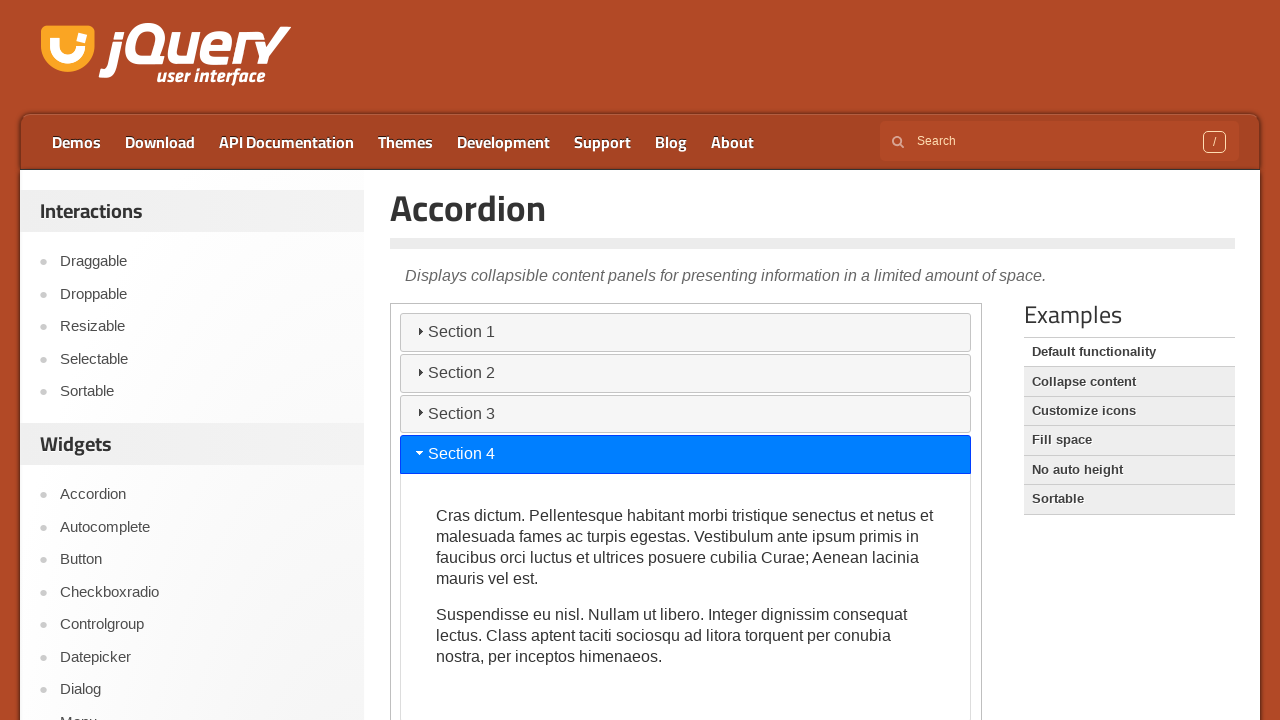